Tests the show/hide functionality of a text field by clicking hide and show buttons and verifying the field's visibility

Starting URL: https://www.letskodeit.com/practice

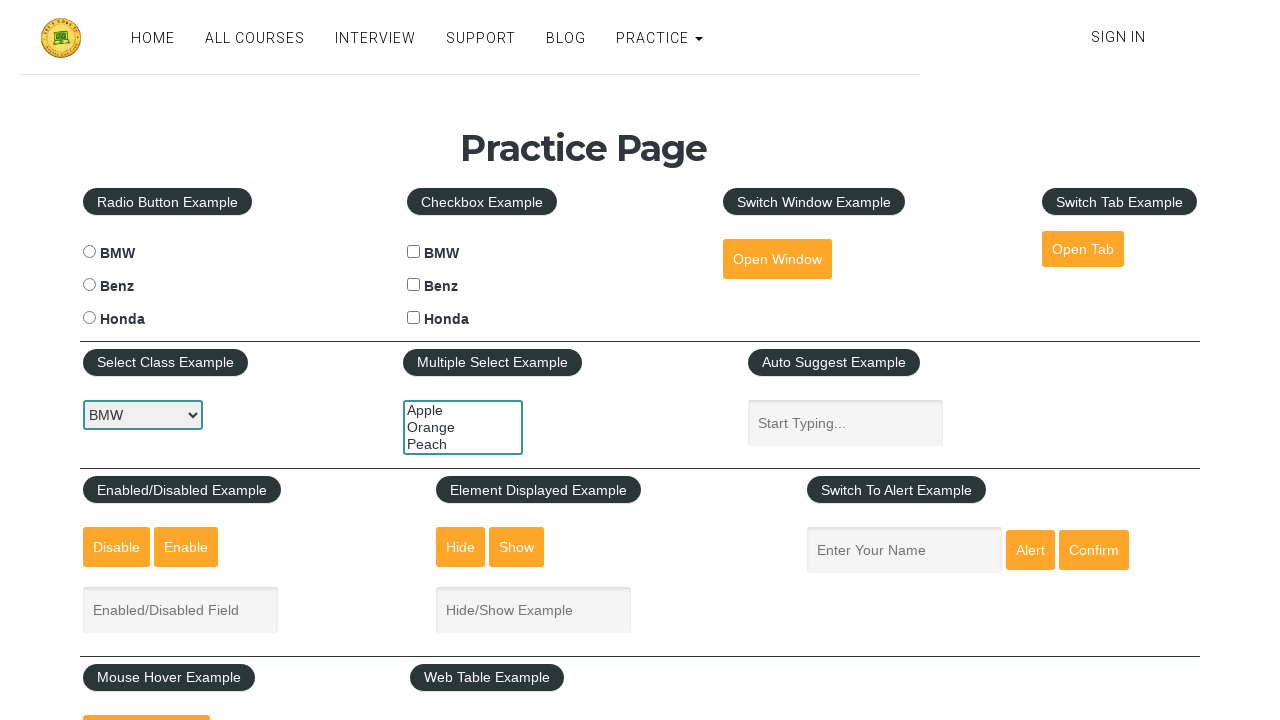

Clicked hide button to hide text field at (461, 547) on #hide-textbox
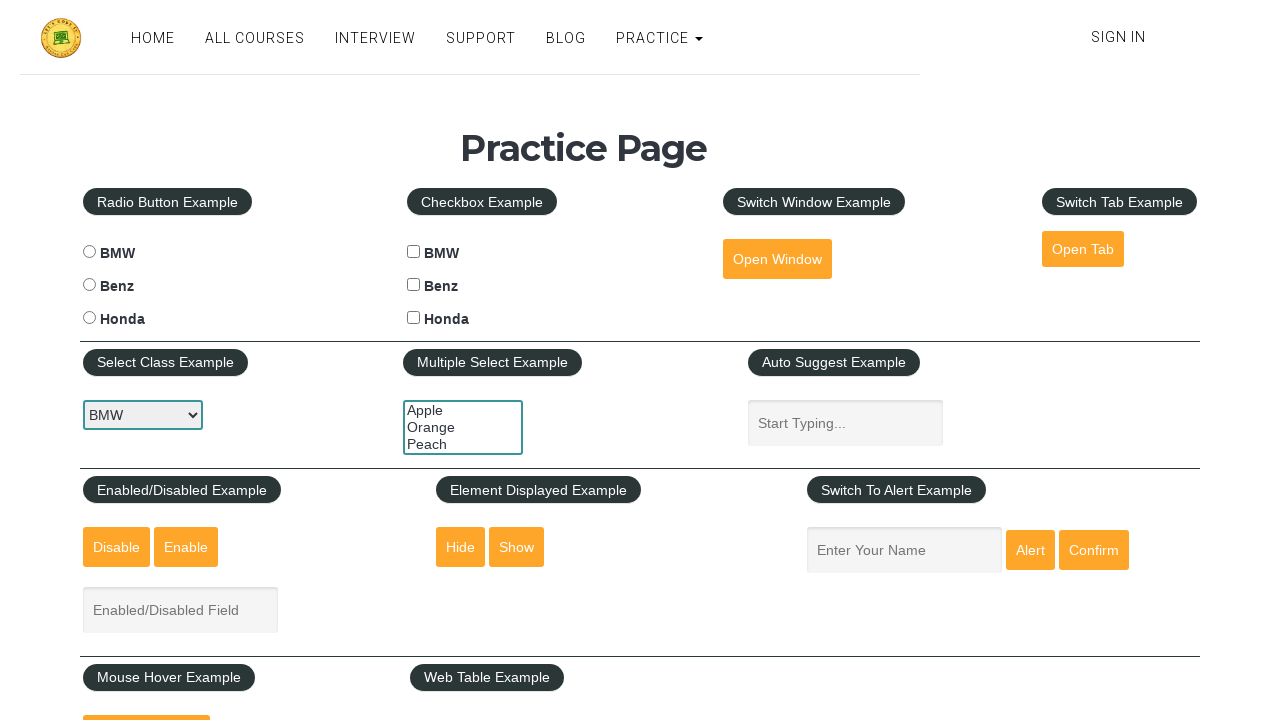

Verified text field is hidden
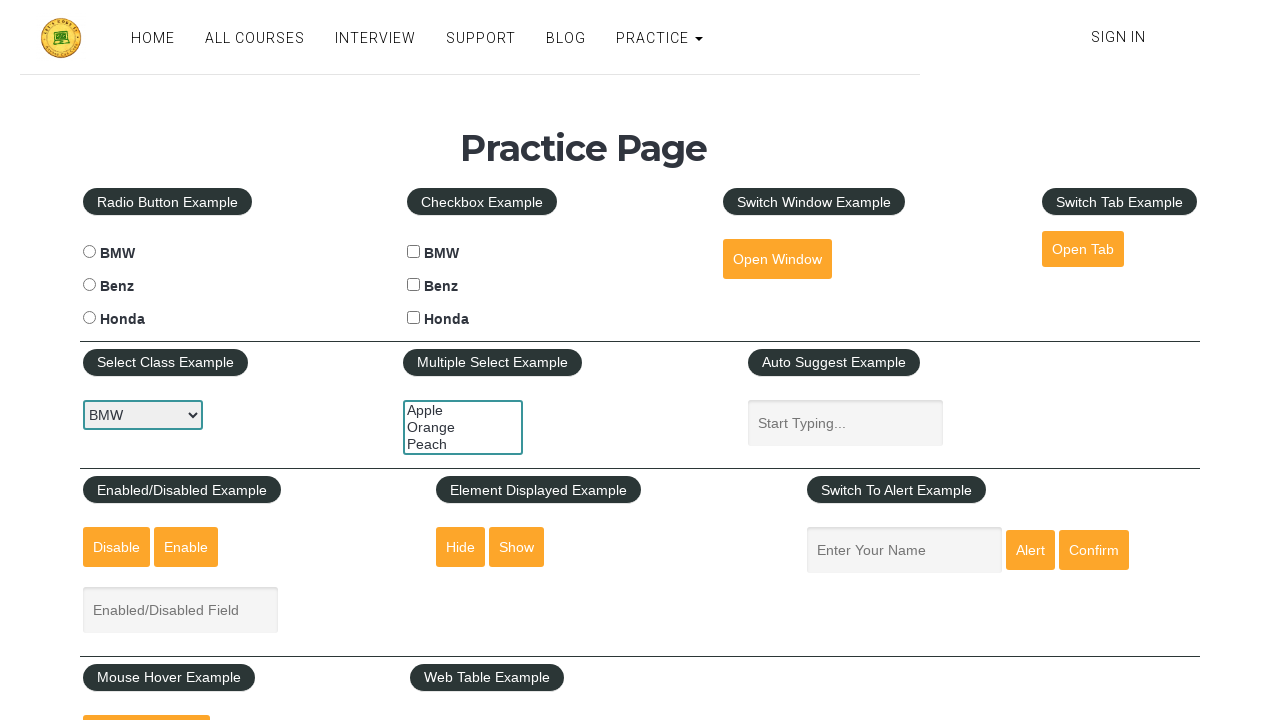

Clicked show button to display text field at (517, 547) on #show-textbox
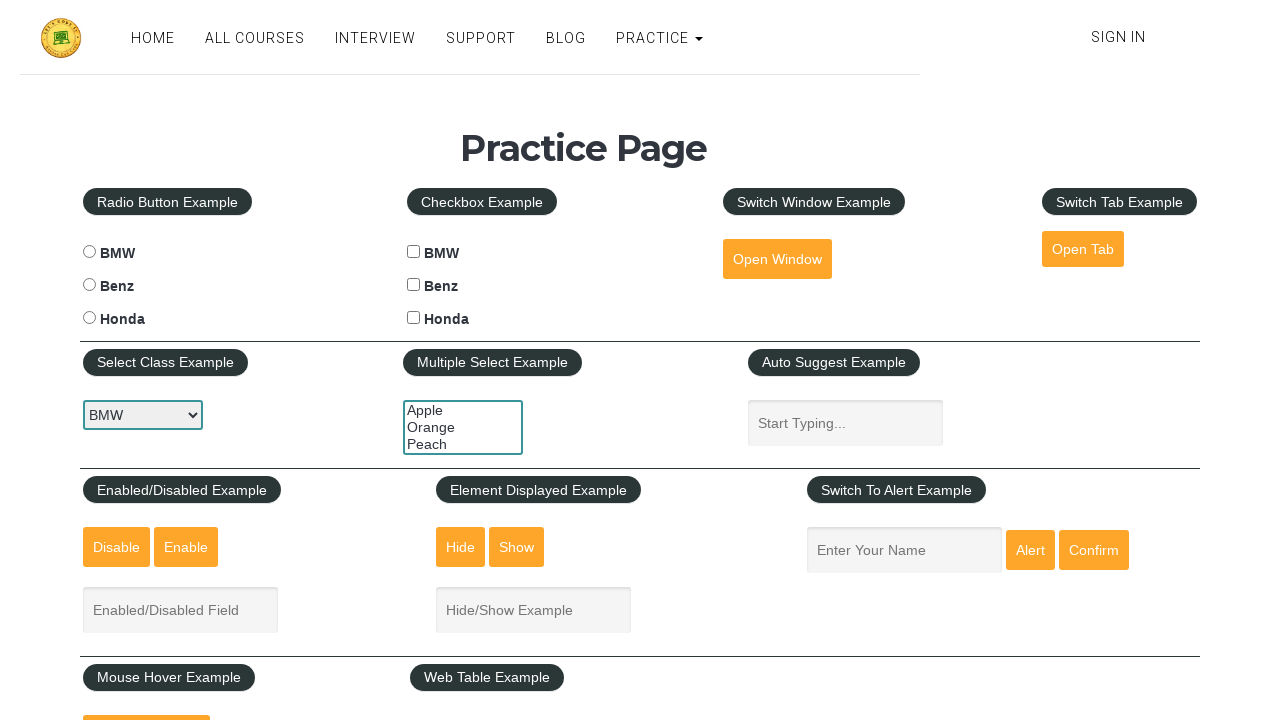

Verified text field is now visible
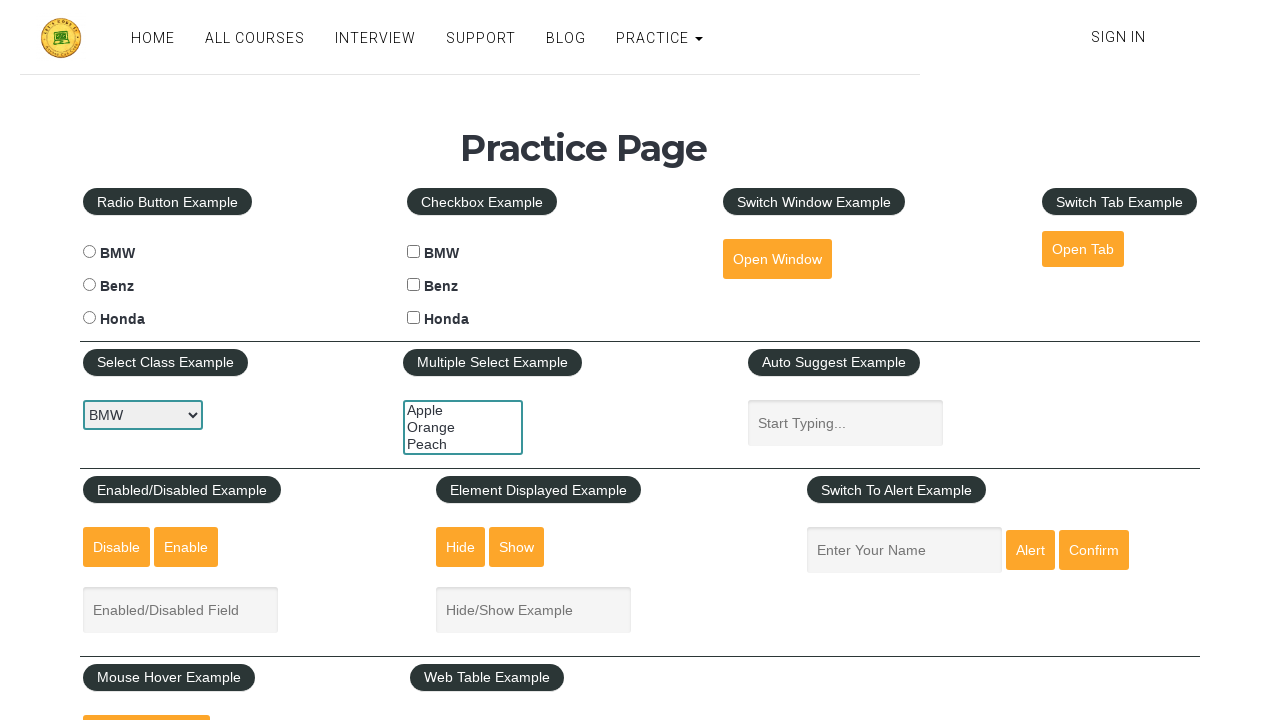

Filled text field with 'Jatin Chothani' on #displayed-text
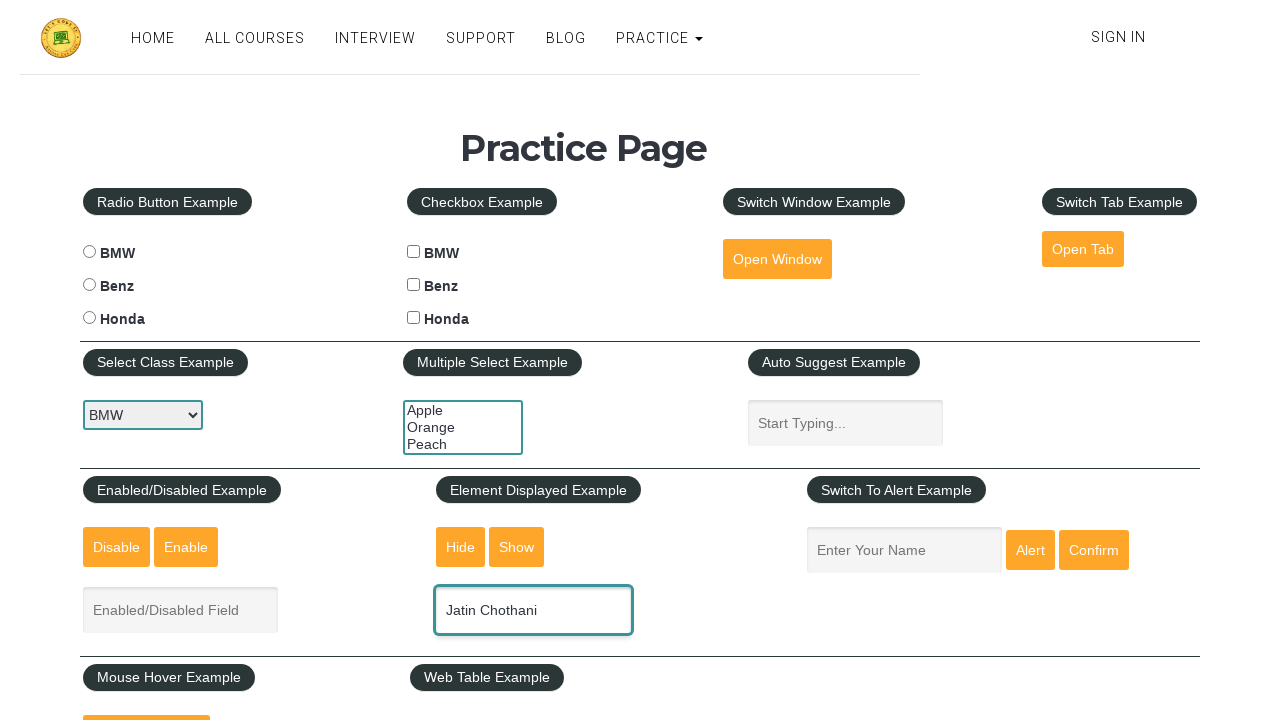

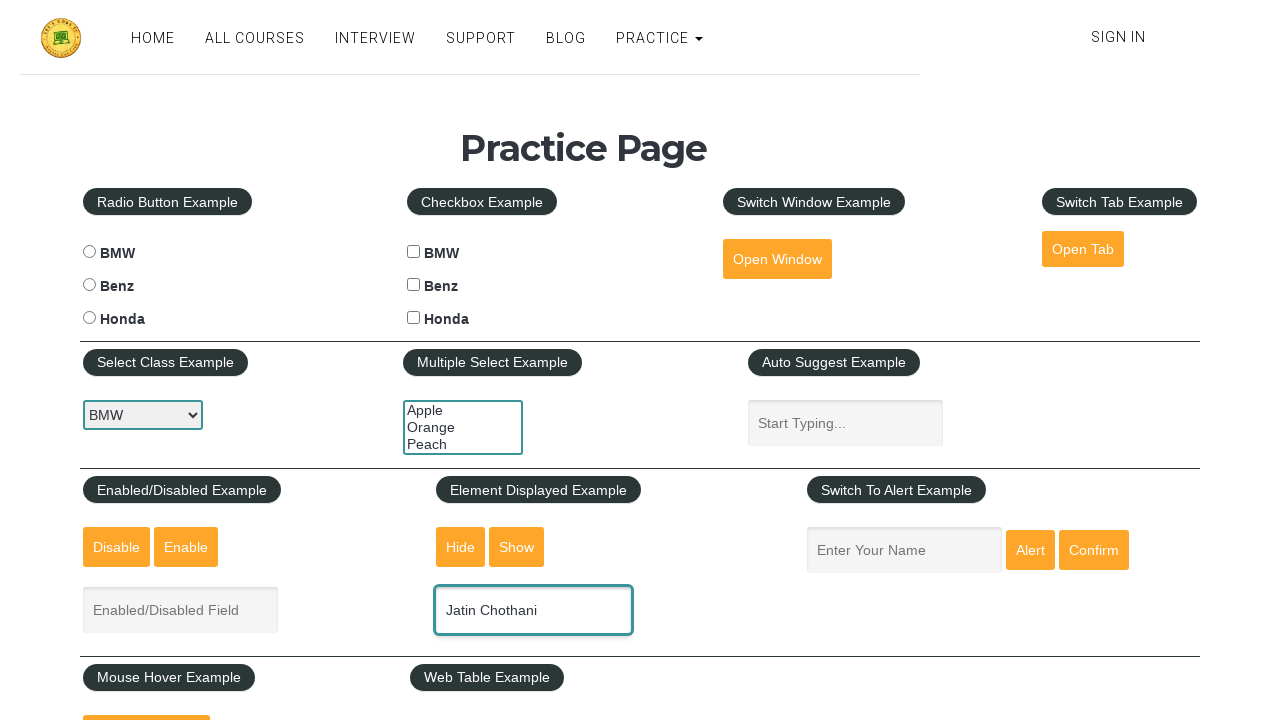